Verifies the current URL of the OrangeHRM login page matches the expected URL.

Starting URL: https://opensource-demo.orangehrmlive.com/web/index.php/auth/login

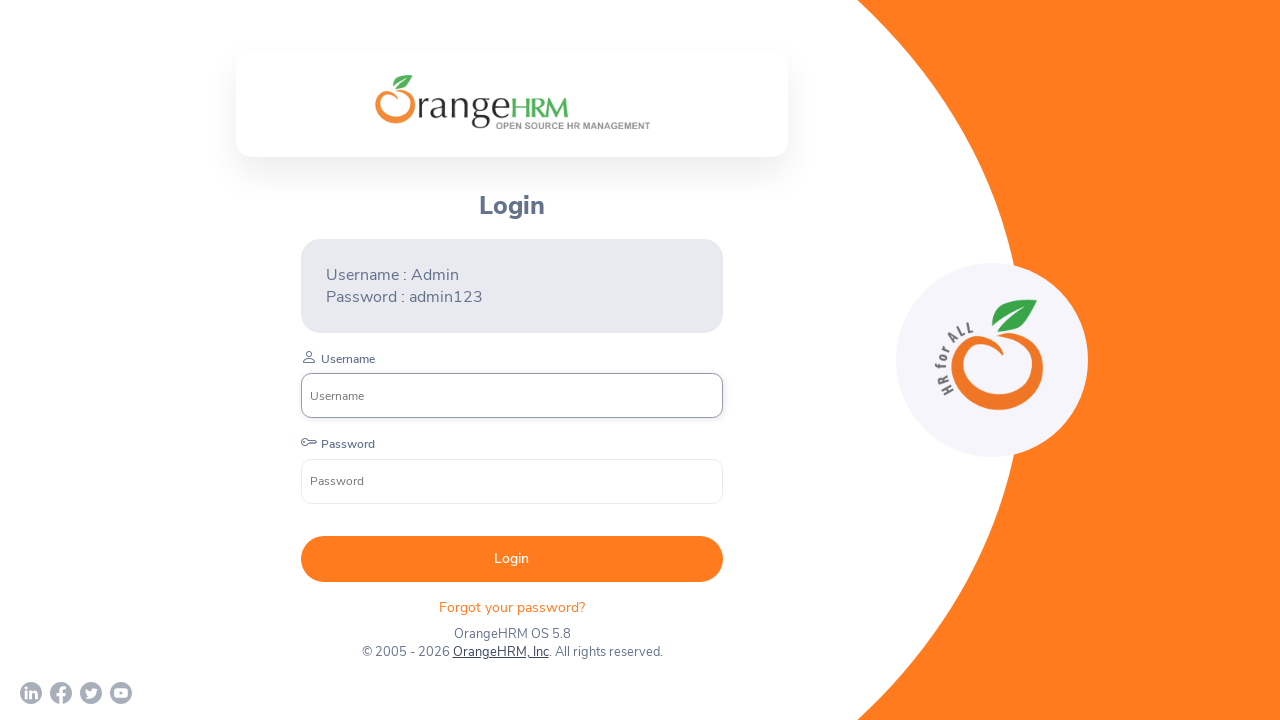

Waited for page to load with networkidle state
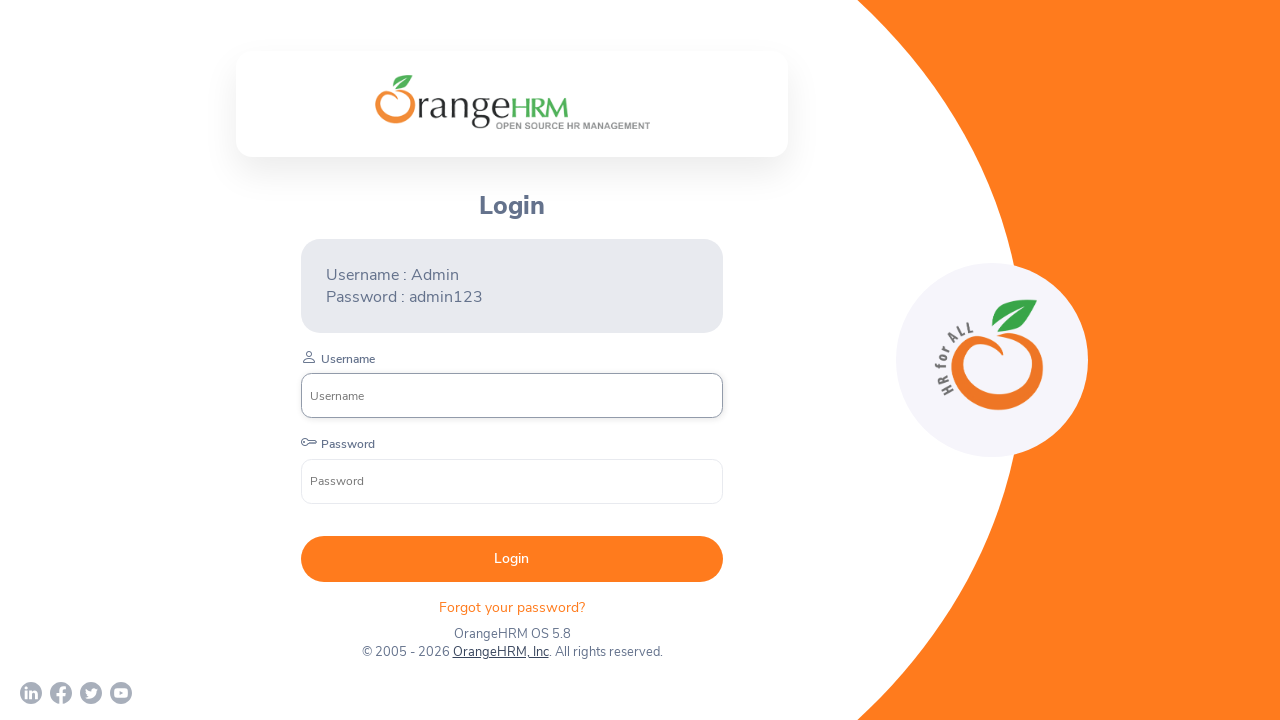

Retrieved current URL: https://opensource-demo.orangehrmlive.com/web/index.php/auth/login
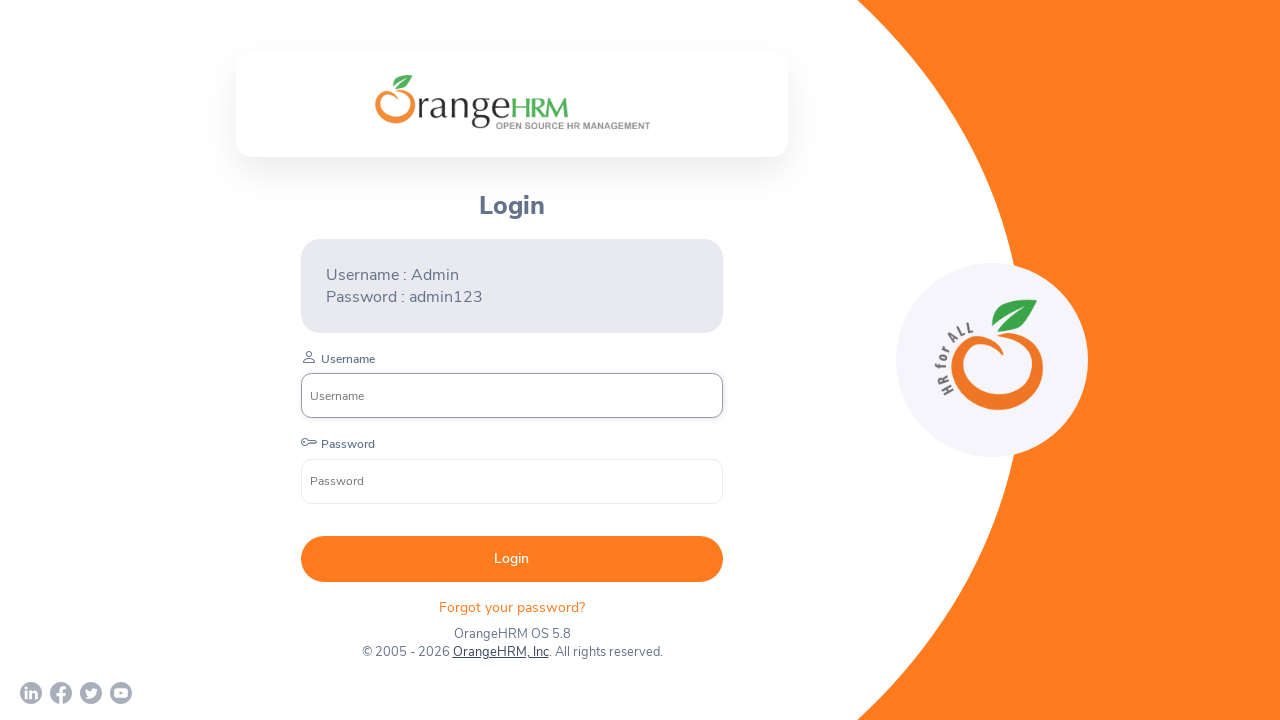

Verified that current URL contains the OrangeHRM domain
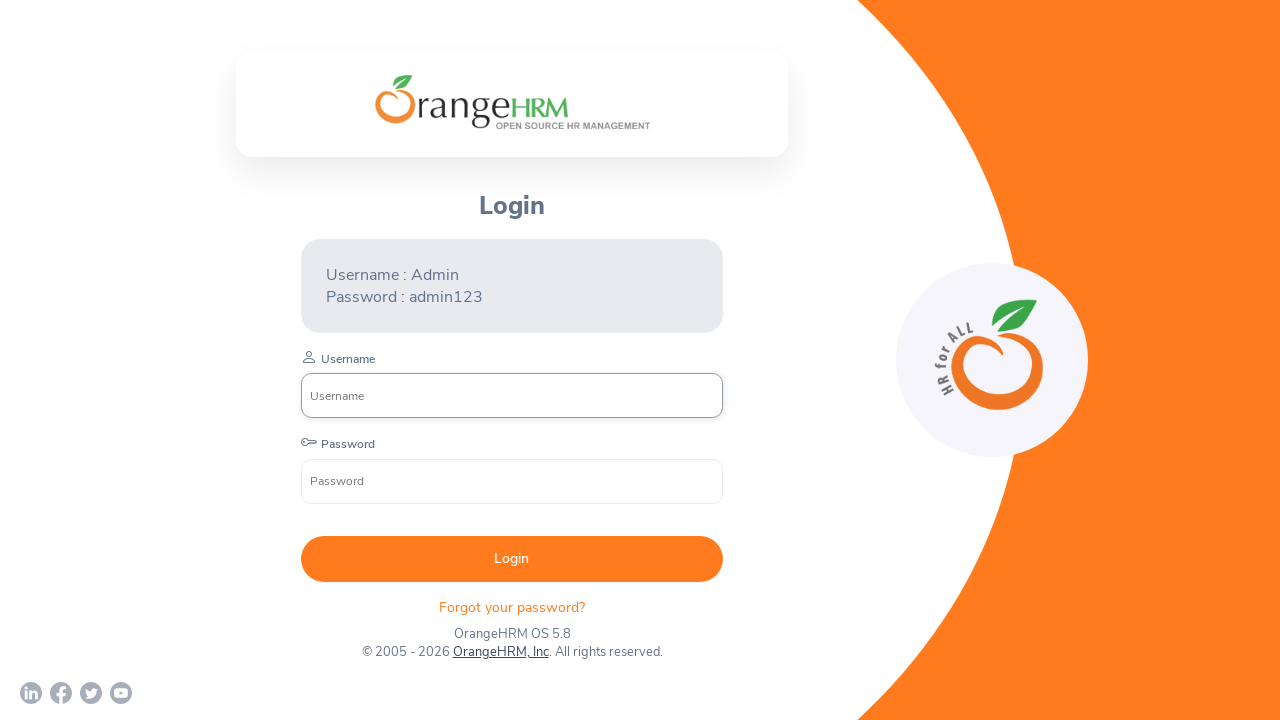

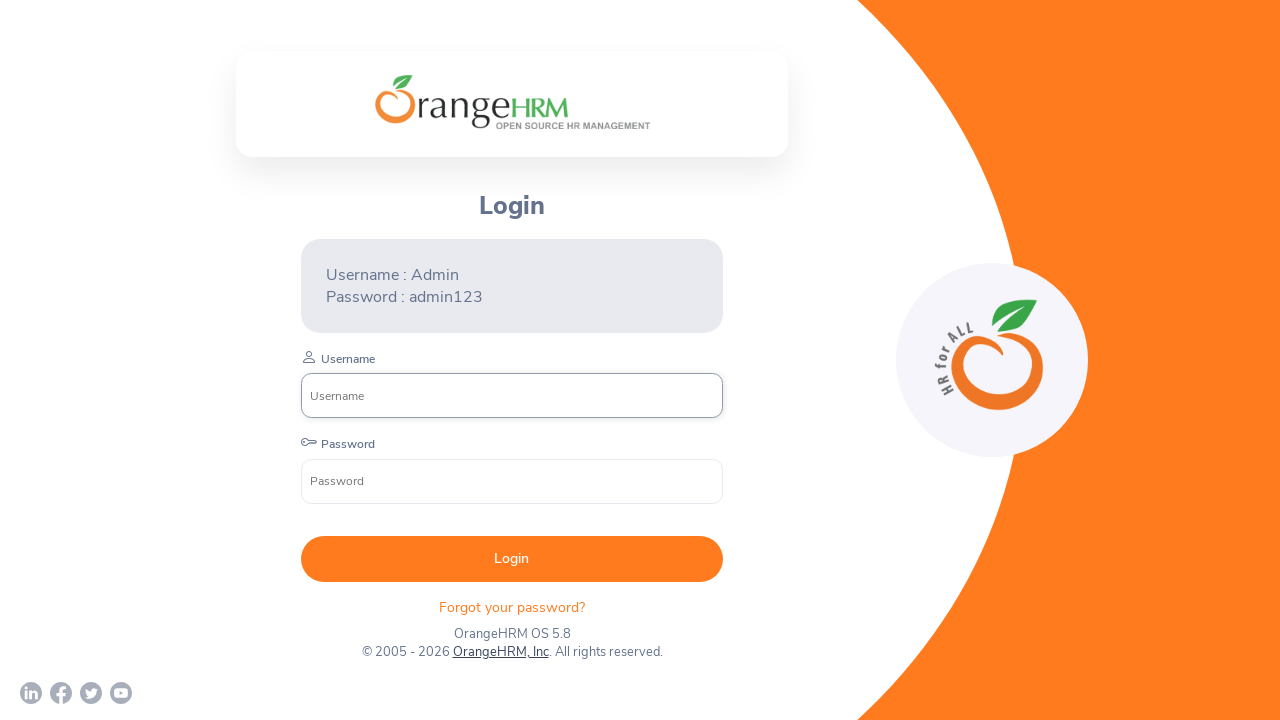